Tests opening a new window/tab programmatically and navigating to a different URL in the new window

Starting URL: https://demoqa.com/browser-windows

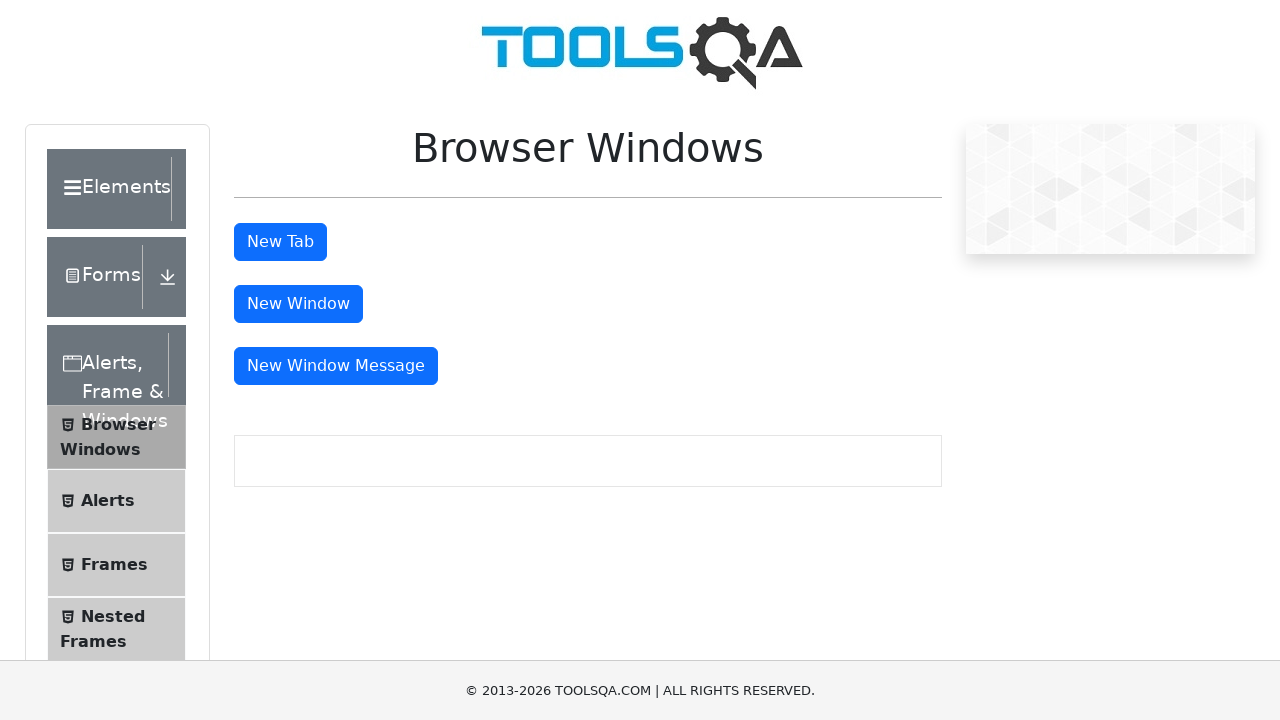

Opened a new window/tab programmatically
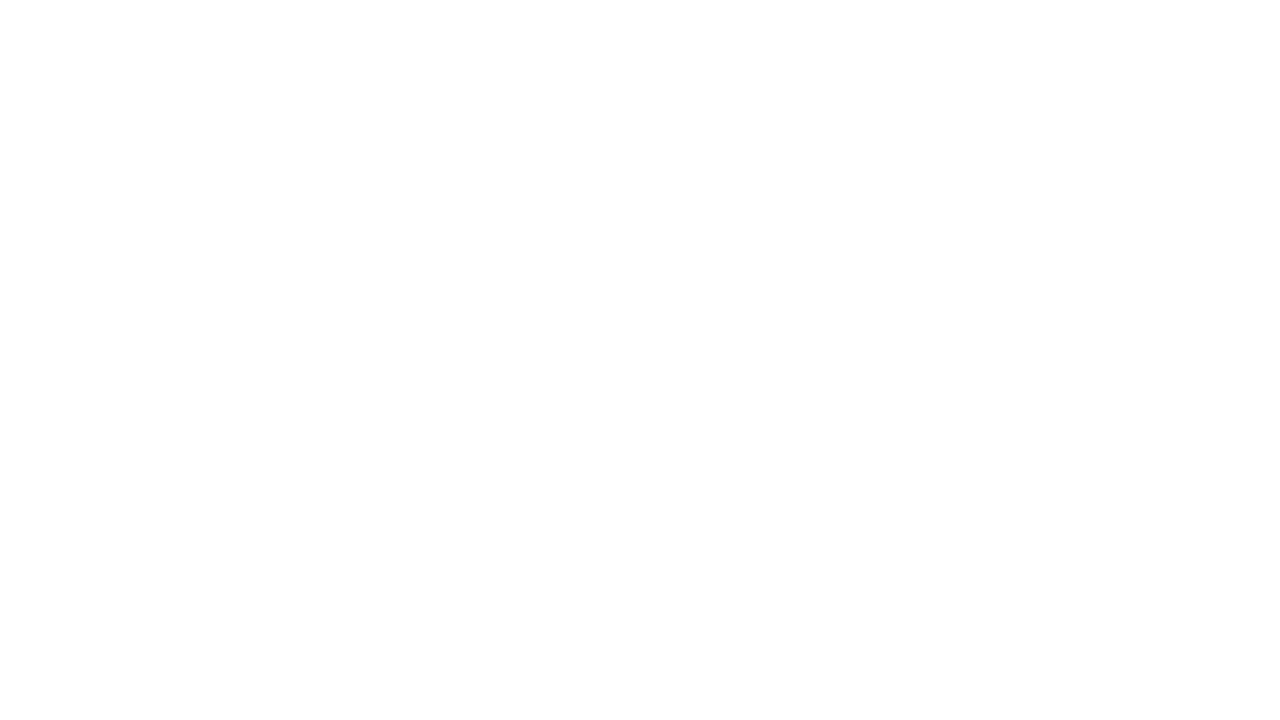

Navigated to https://demoqa.com/elements in the new window
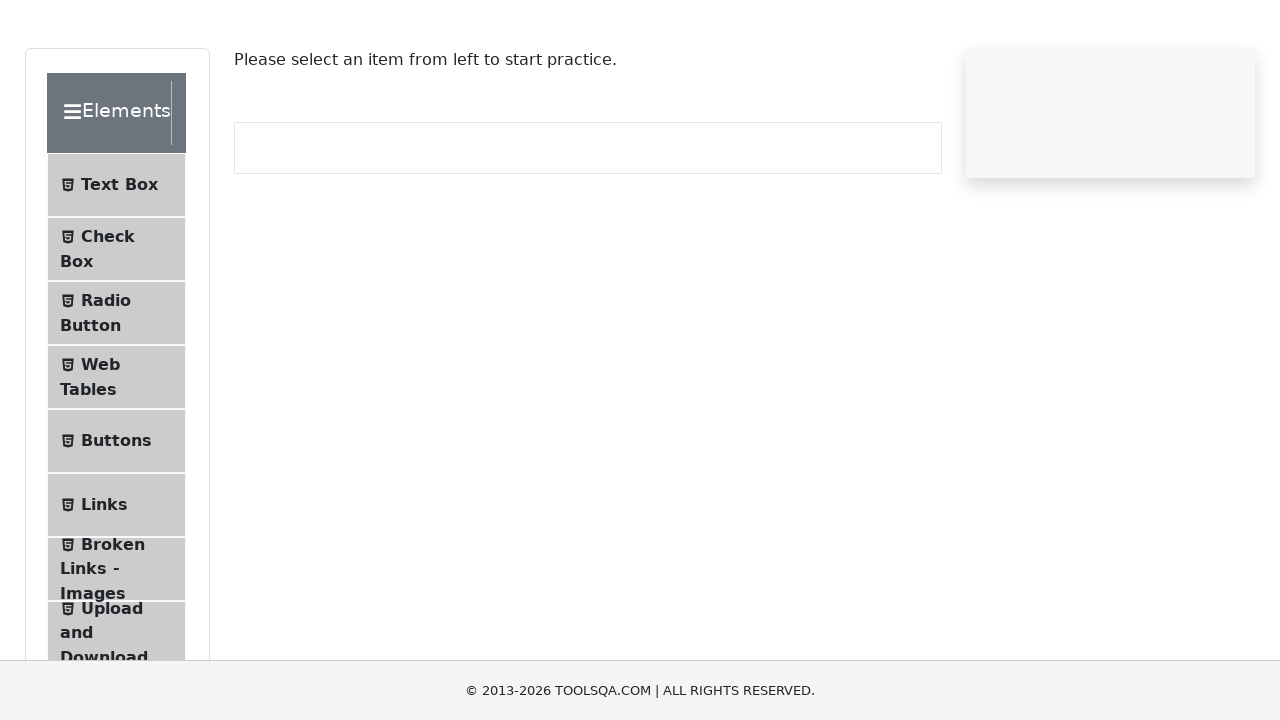

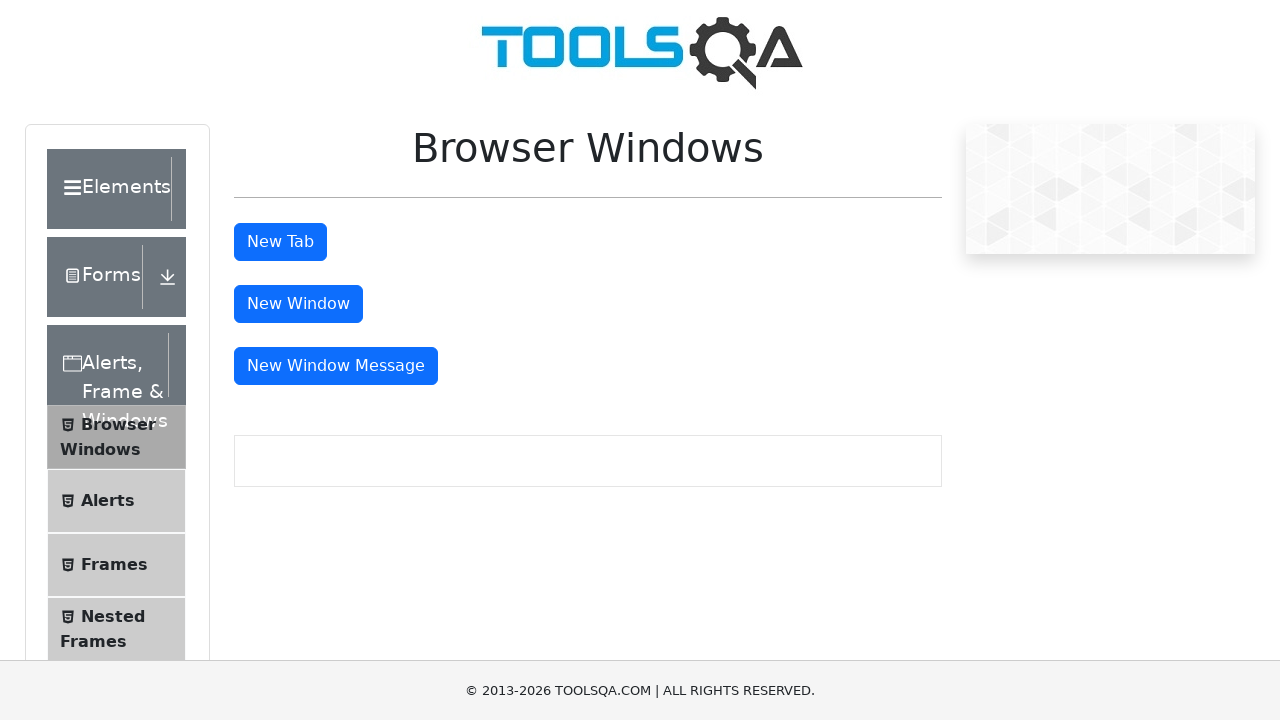